Tests removing a single task from the To-Do list by selecting the checkbox and clicking delete

Starting URL: https://react-todo-lanzath.vercel.app/

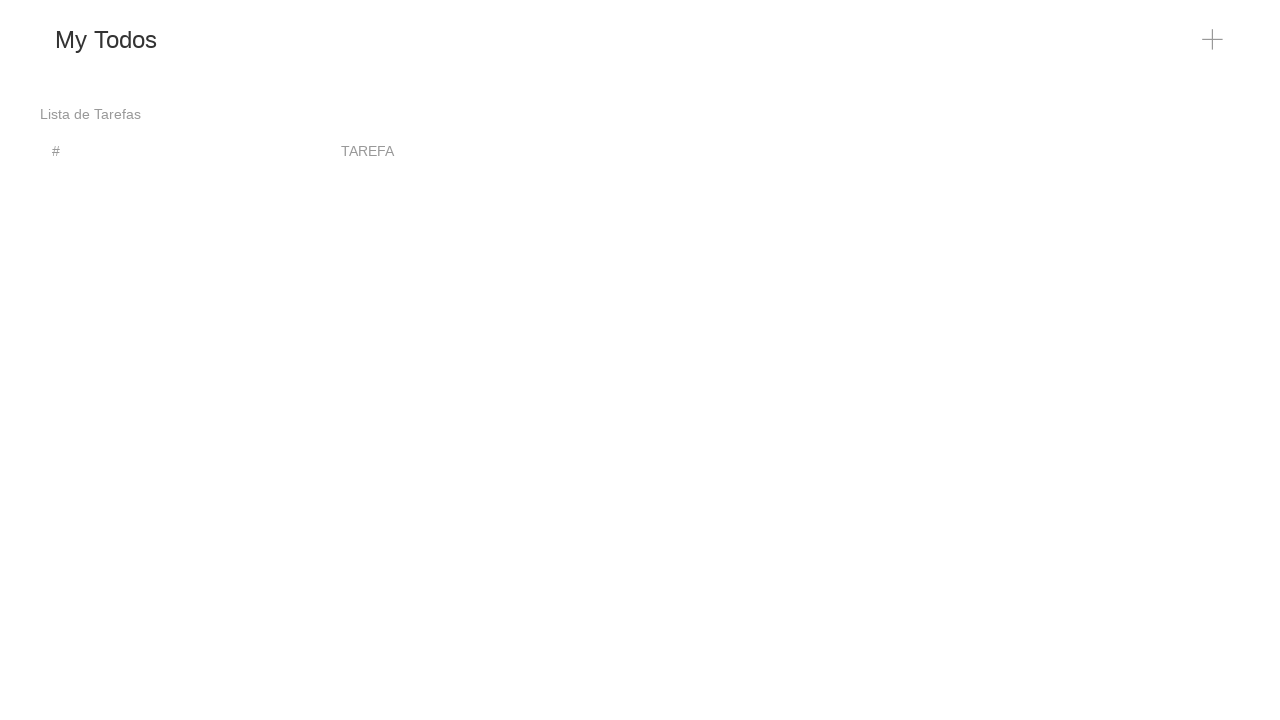

Waited for add task button to load
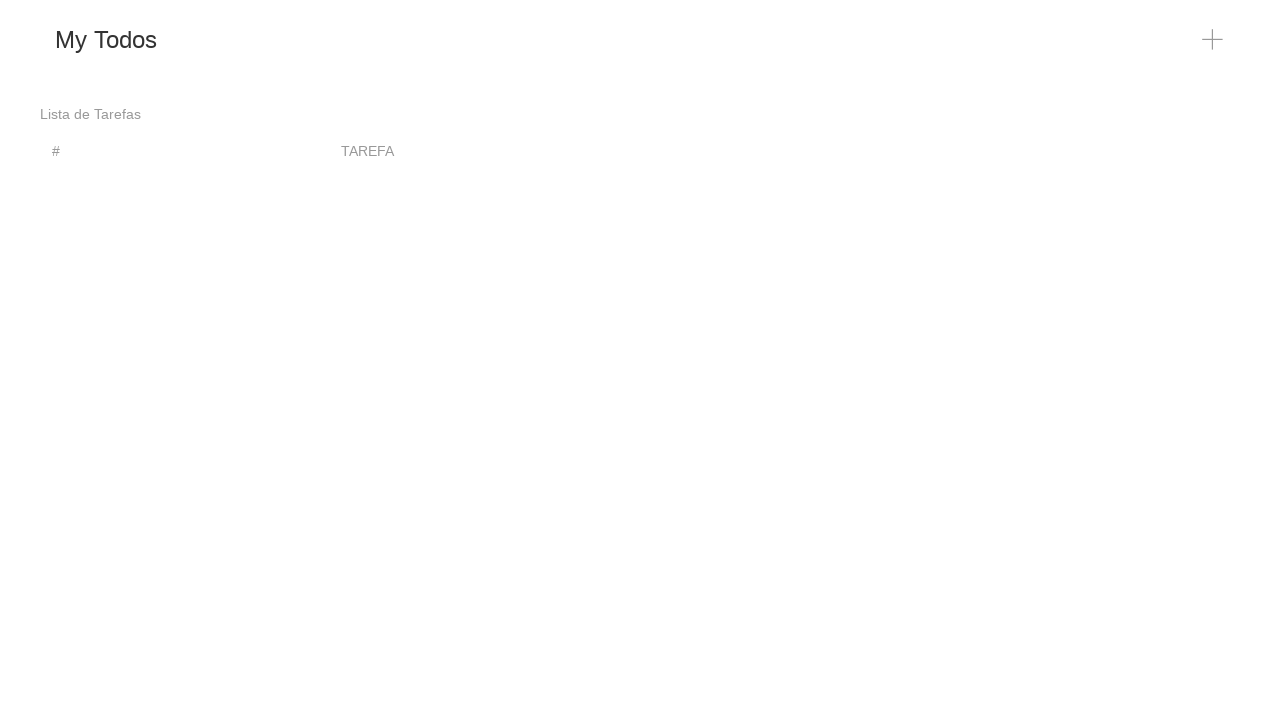

Clicked the add task button at (1213, 40) on xpath=//span[@class='uk-icon']
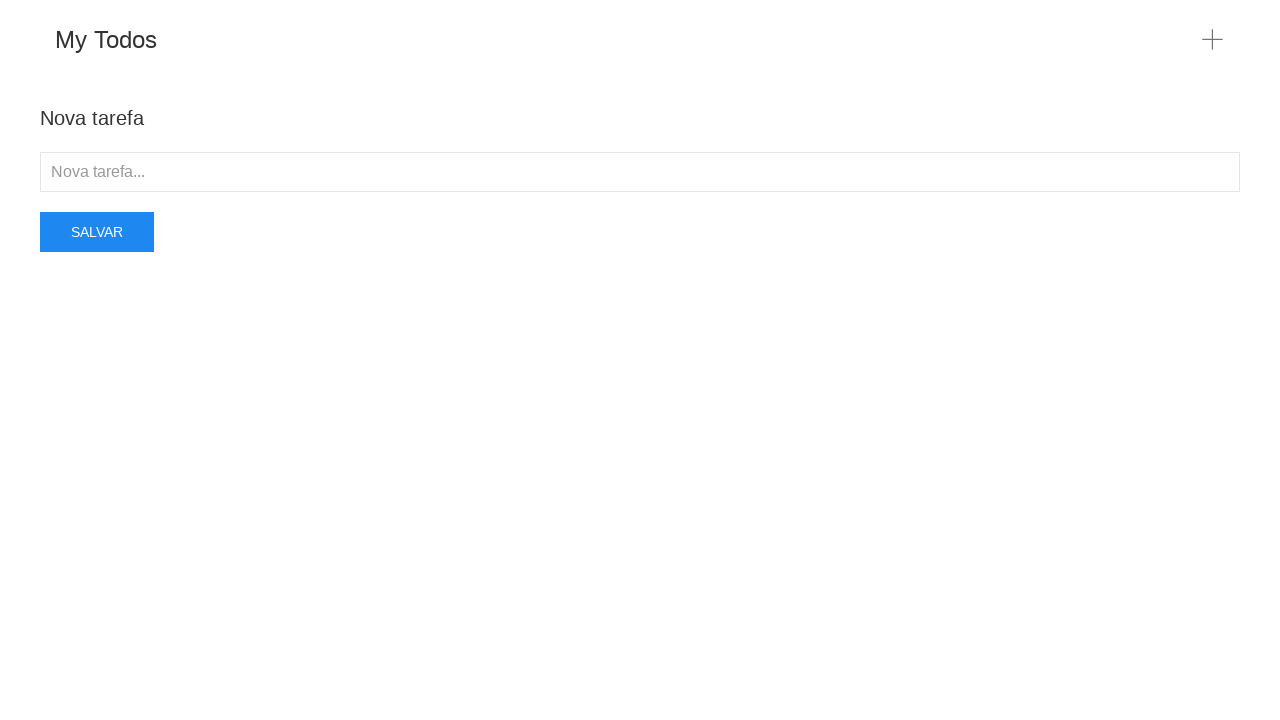

Filled task input with 'Estudar automatização de testes' on //input[@placeholder='Nova tarefa...']
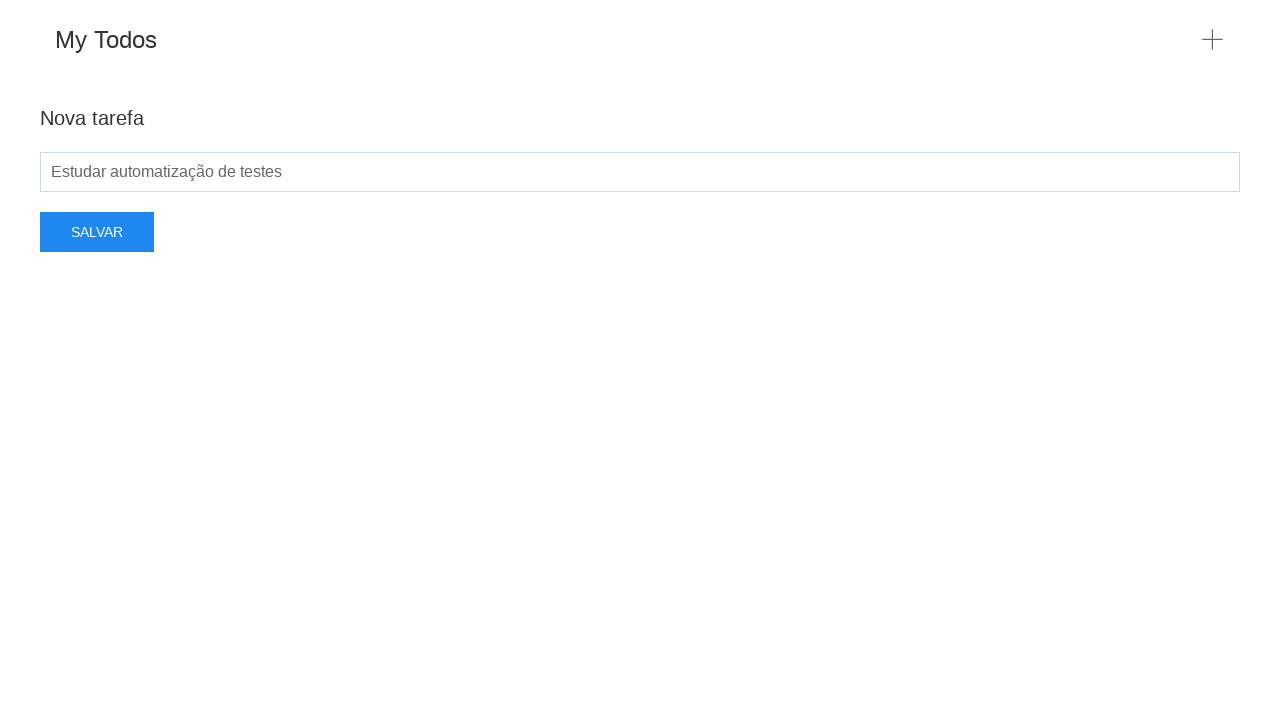

Clicked save button to create task at (97, 232) on xpath=//button[contains(.,'Salvar')]
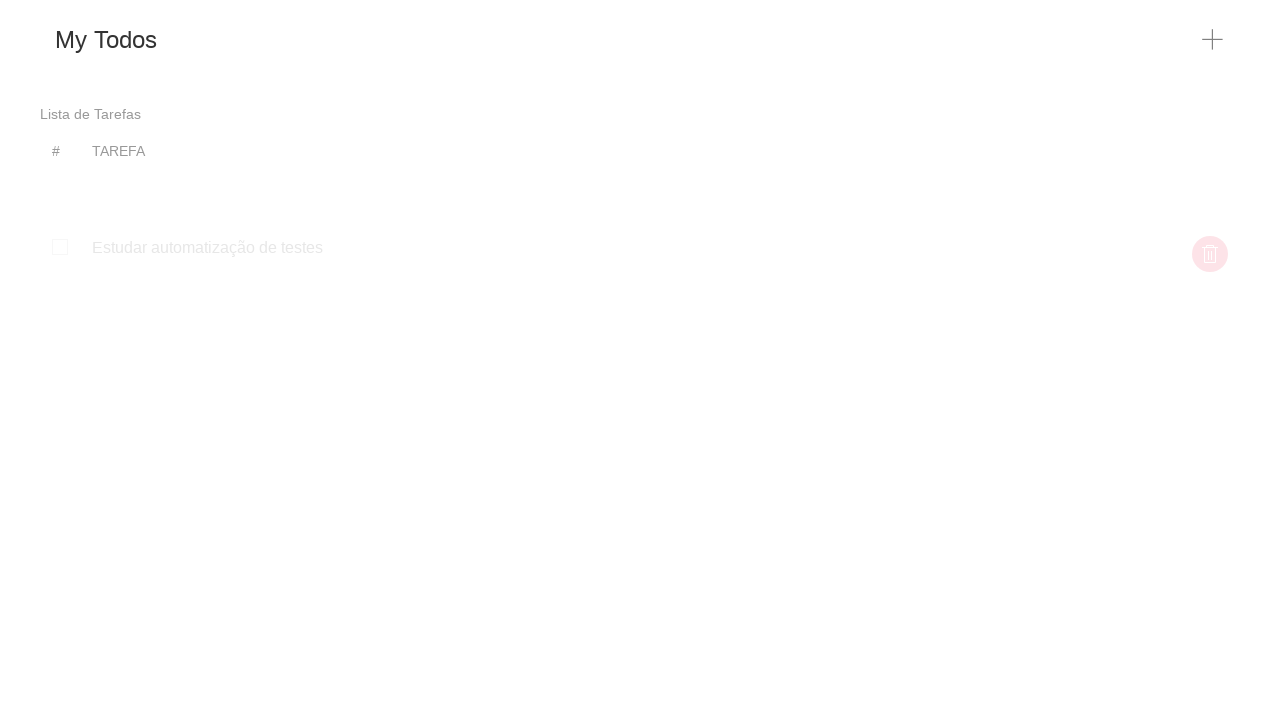

Checked the task checkbox to select it at (60, 205) on xpath=//input[1][@type='checkbox']
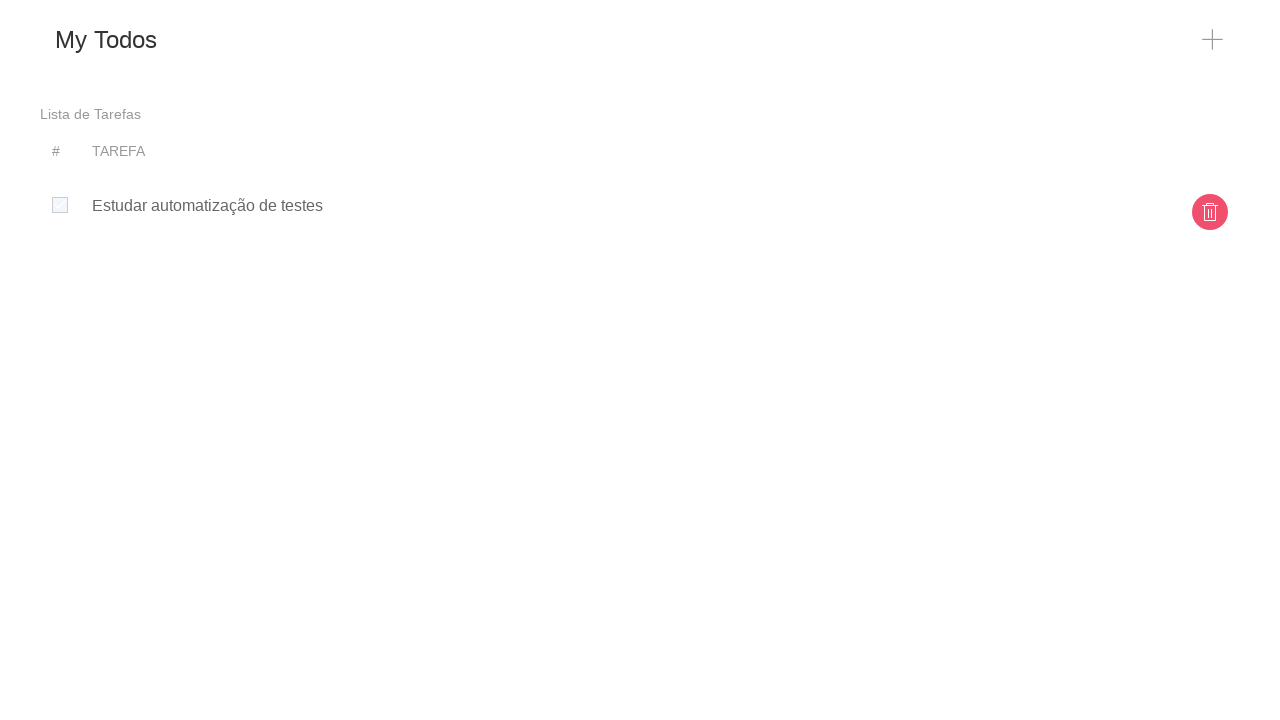

Clicked delete button to remove the task at (1210, 212) on css=button > svg
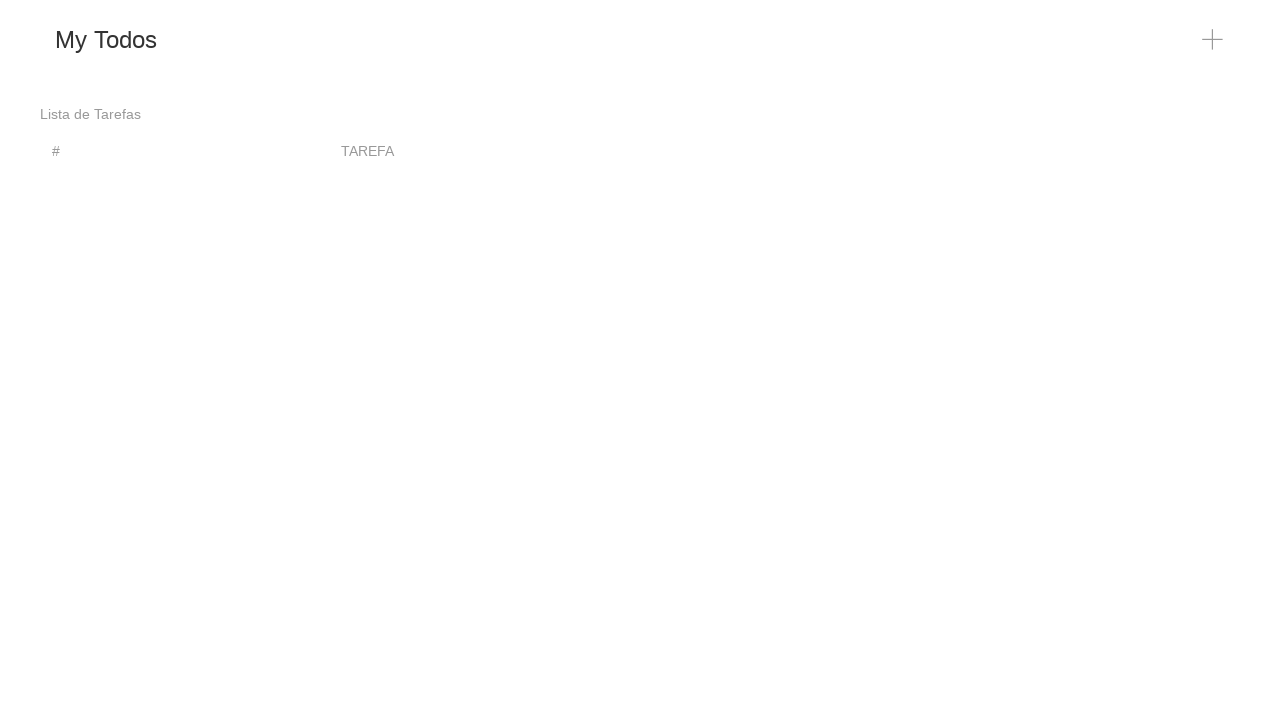

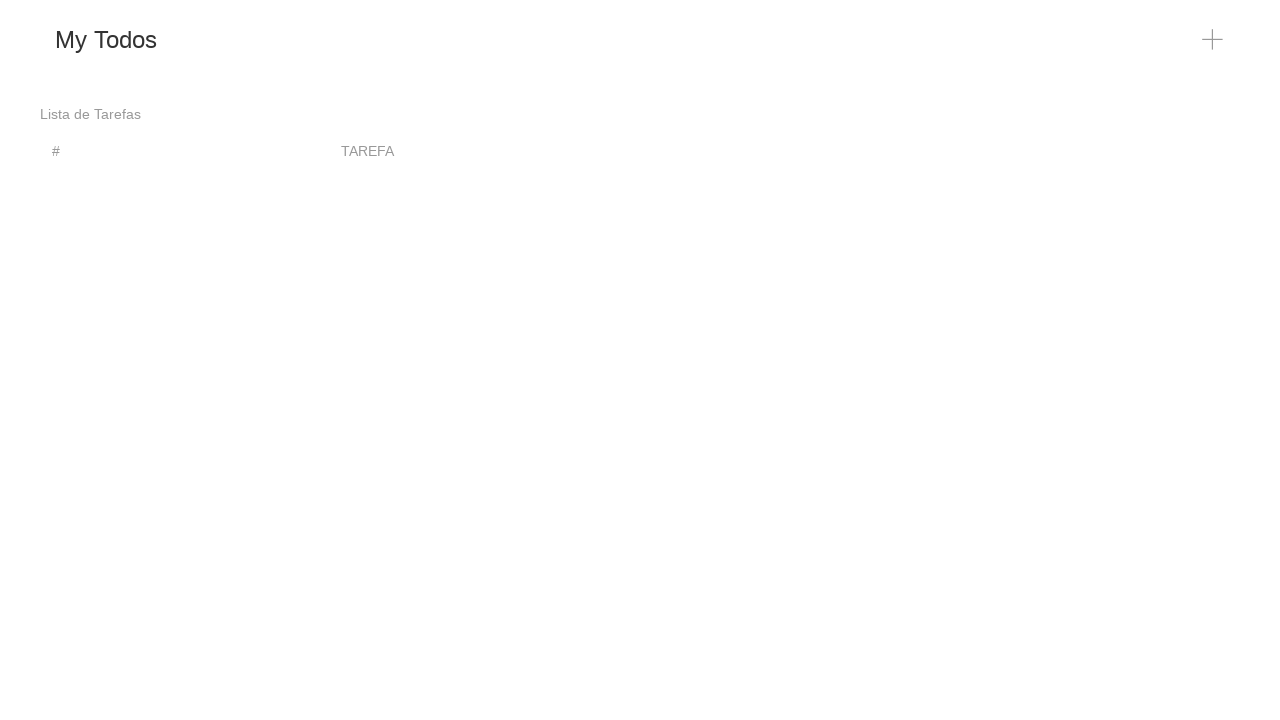